Tests adding an element on Herokuapp by clicking a button and verifying the new element appears

Starting URL: https://the-internet.herokuapp.com/

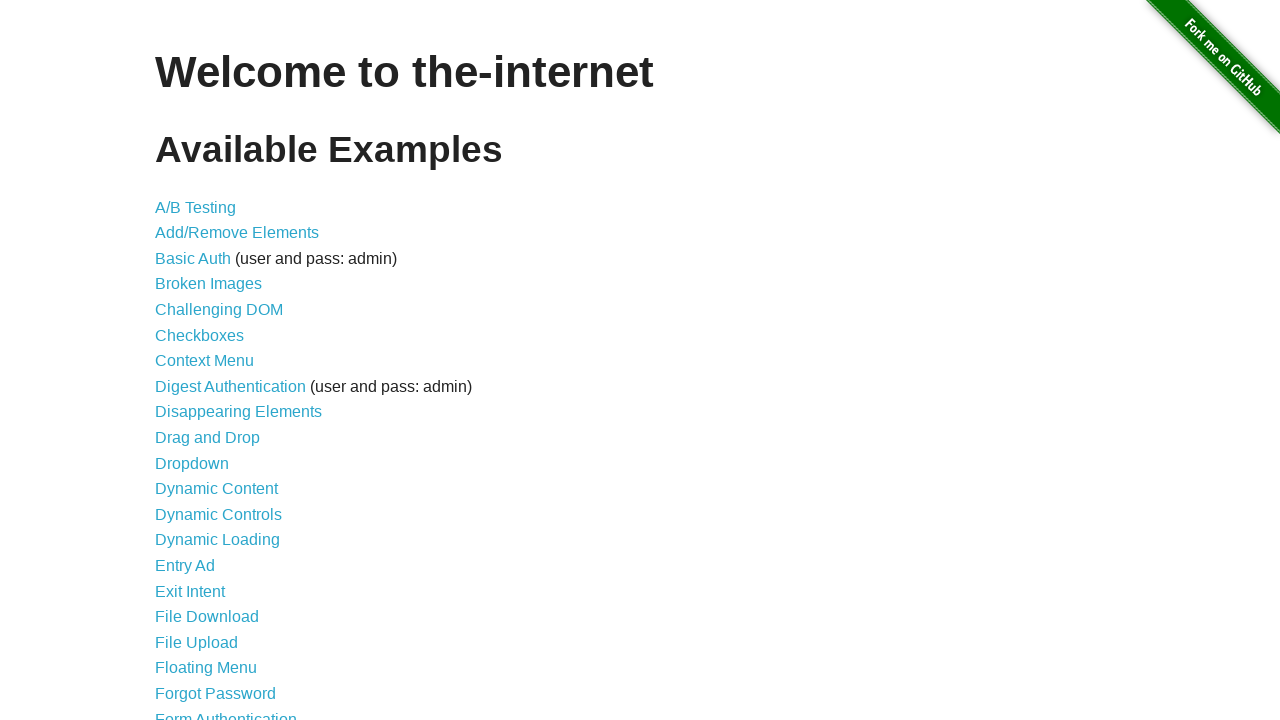

Clicked on Add/Remove Elements link at (237, 233) on xpath=//a[@href='/add_remove_elements/']
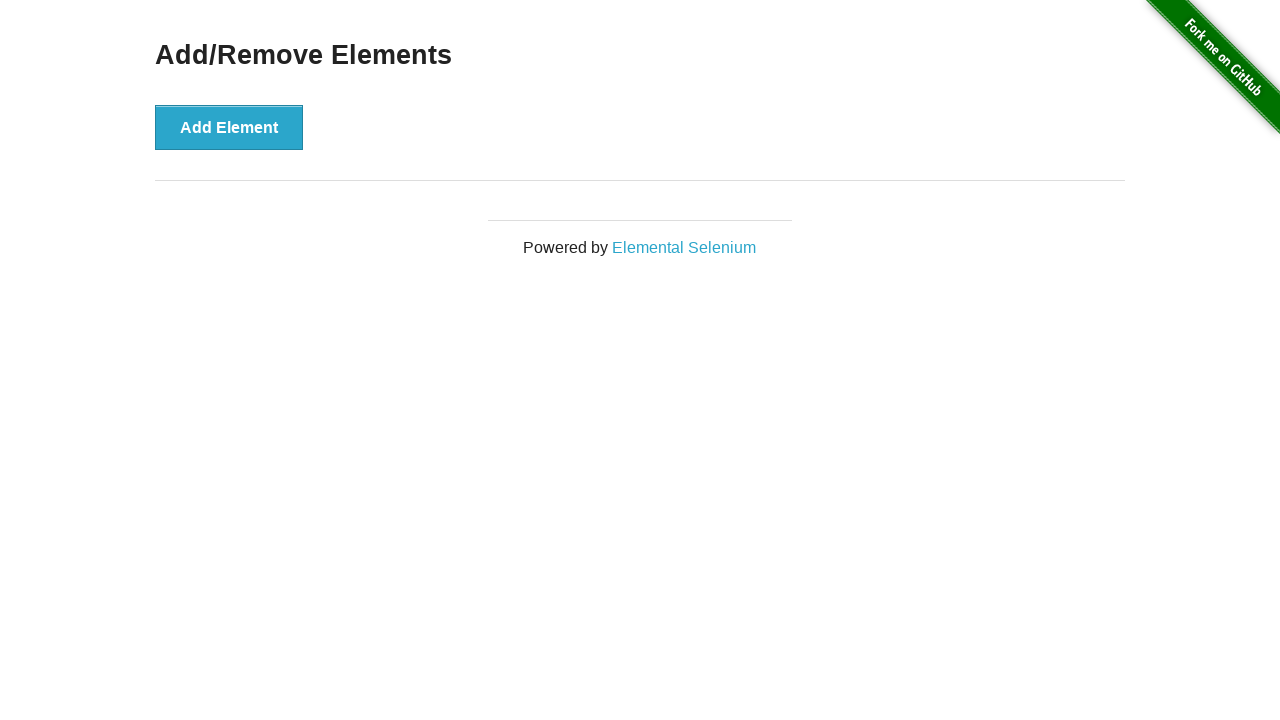

Clicked Add Element button at (229, 127) on xpath=//button[@onclick='addElement()']
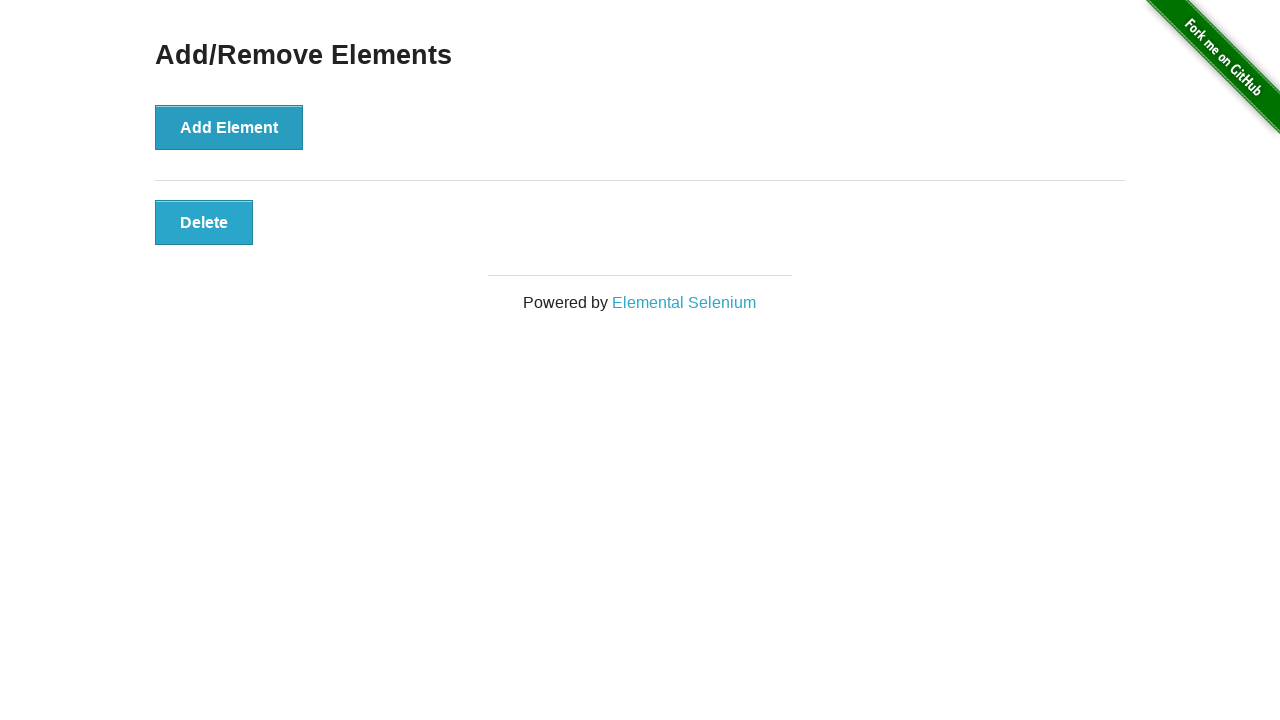

Verified new element was added to the page
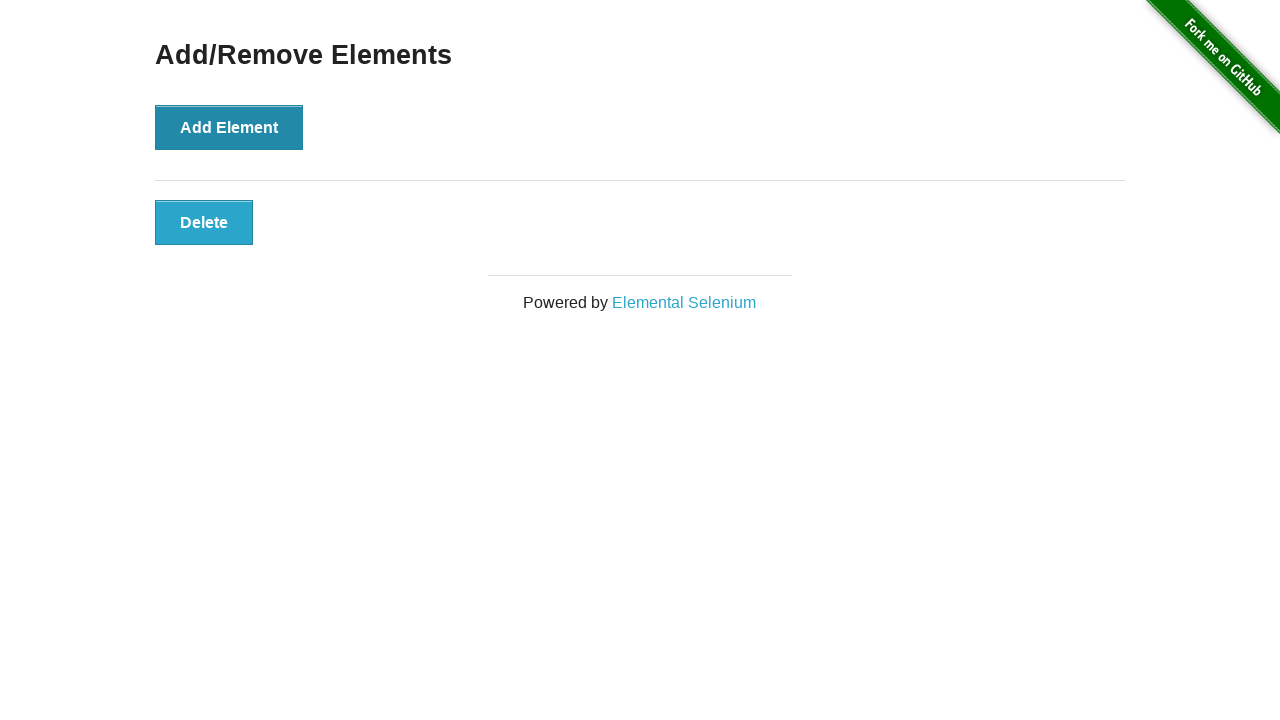

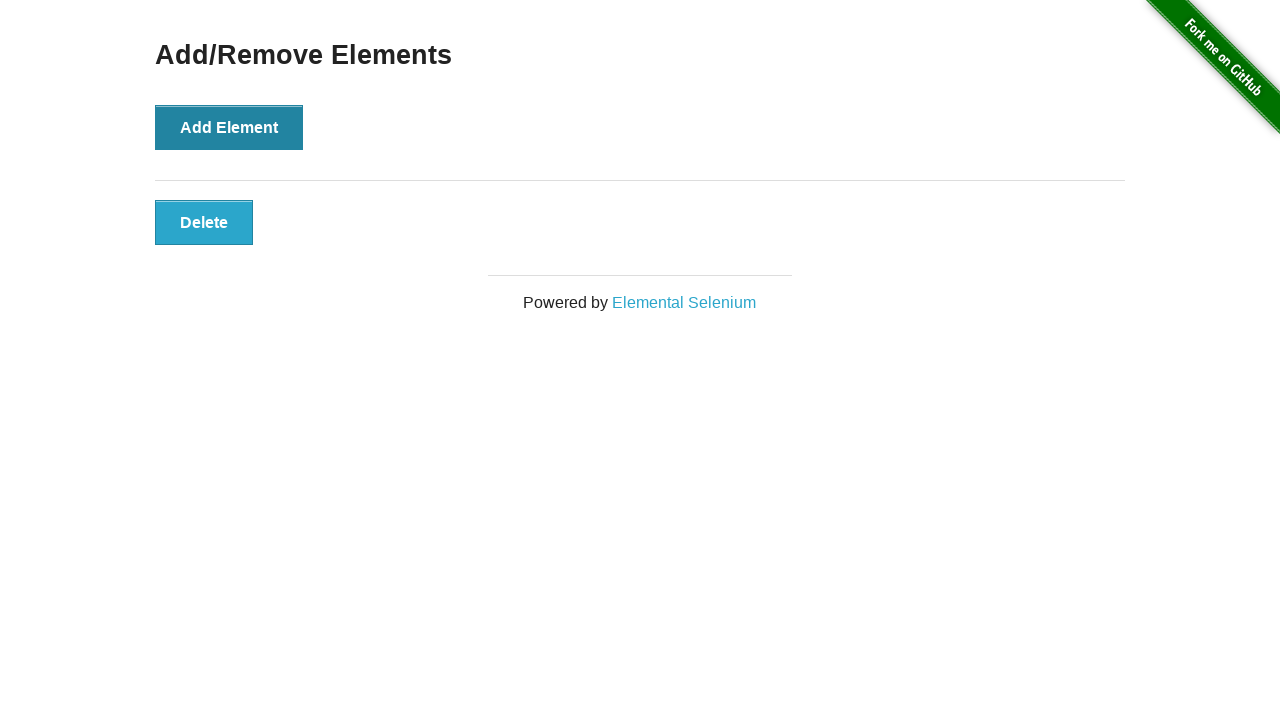